Counts the number of checkbox elements in the checkbox example section of the page

Starting URL: https://rahulshettyacademy.com/AutomationPractice/

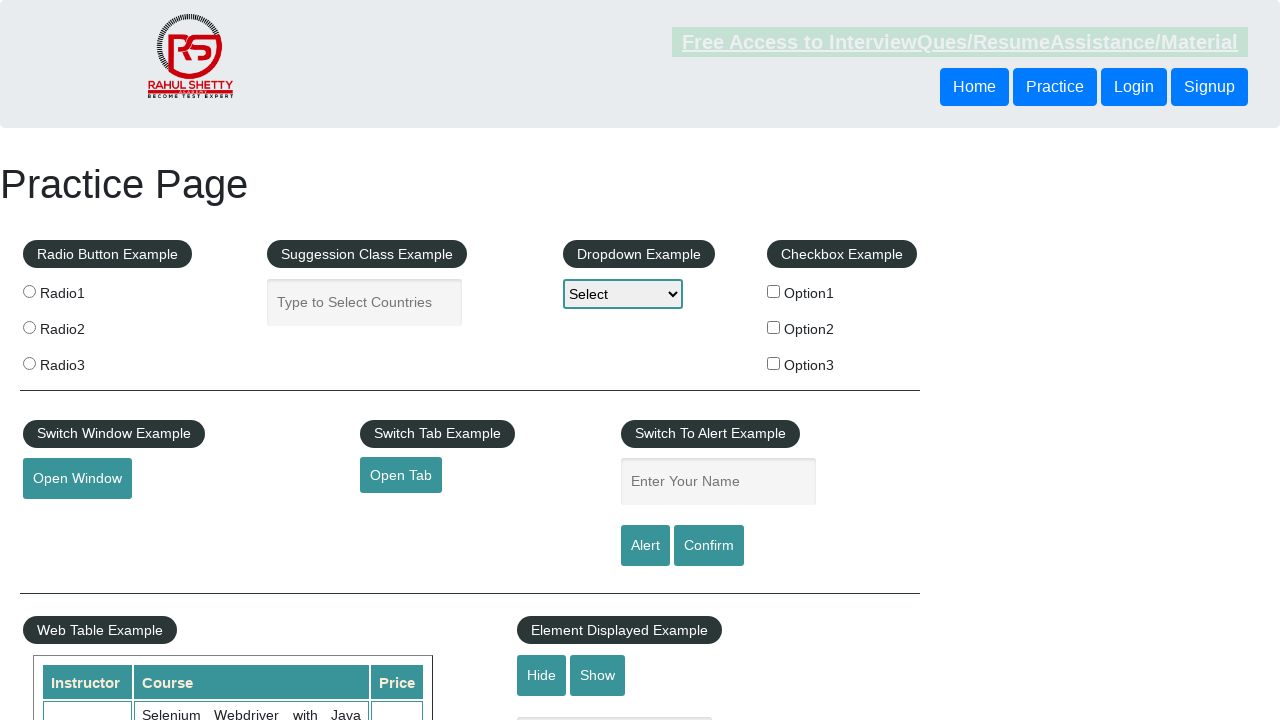

Navigated to Rahul Shetty Academy Automation Practice page
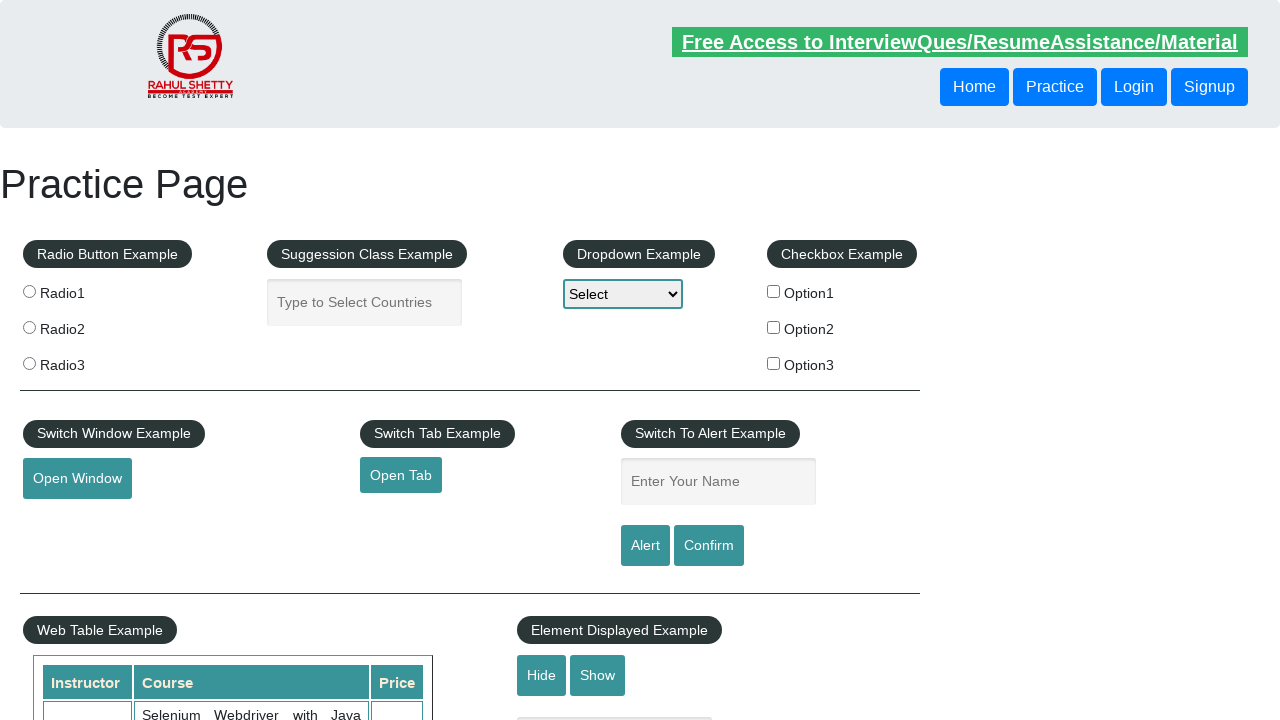

Located checkbox elements in checkbox example section
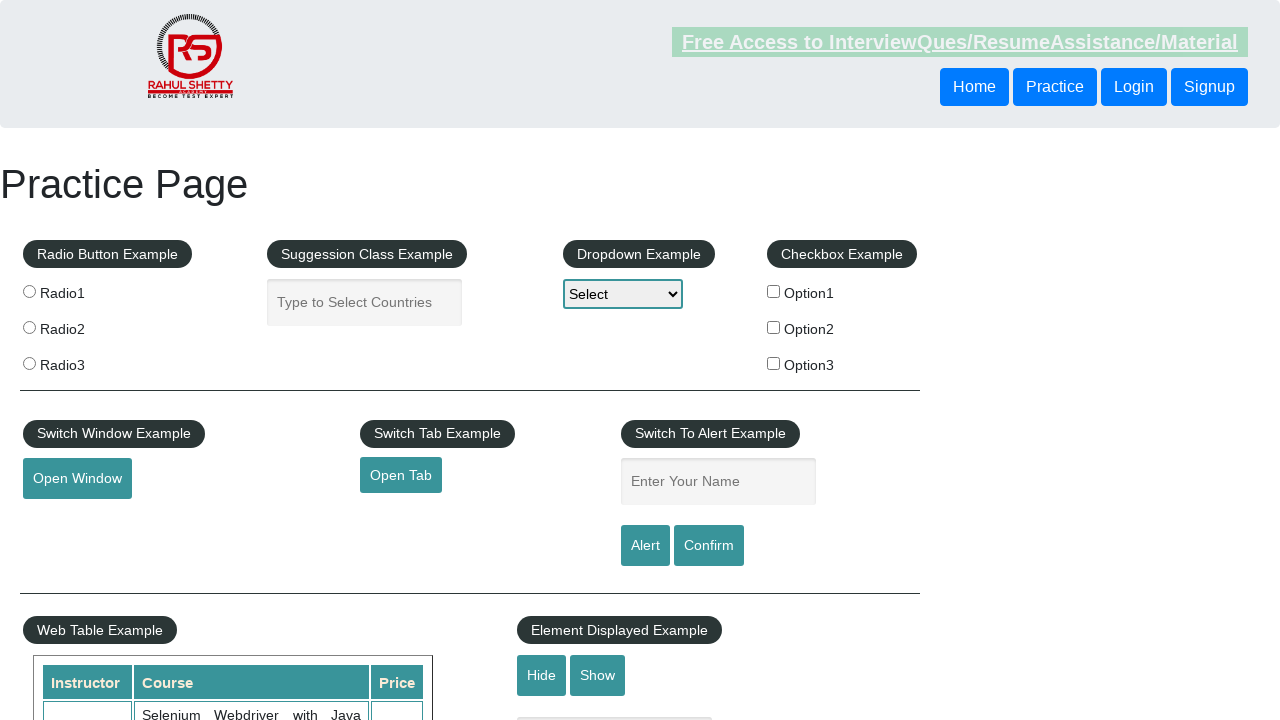

Counted 3 checkbox elements
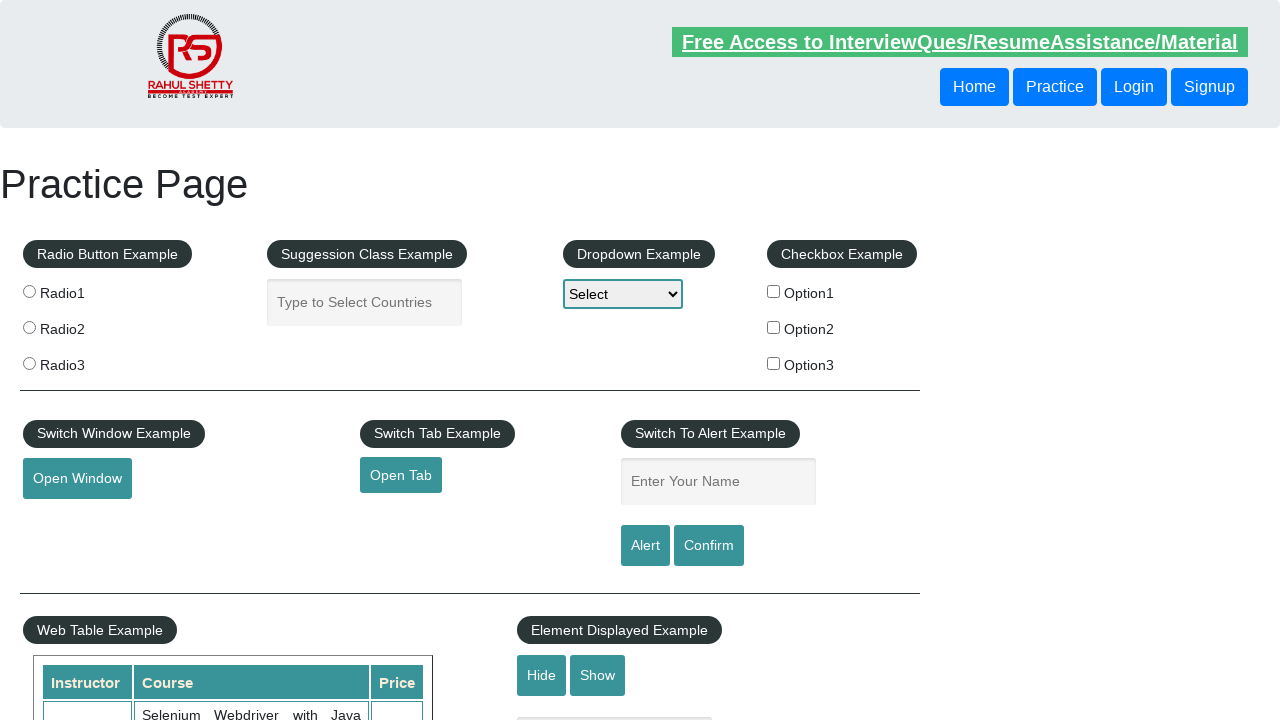

Test assertion: verified checkbox count is 3
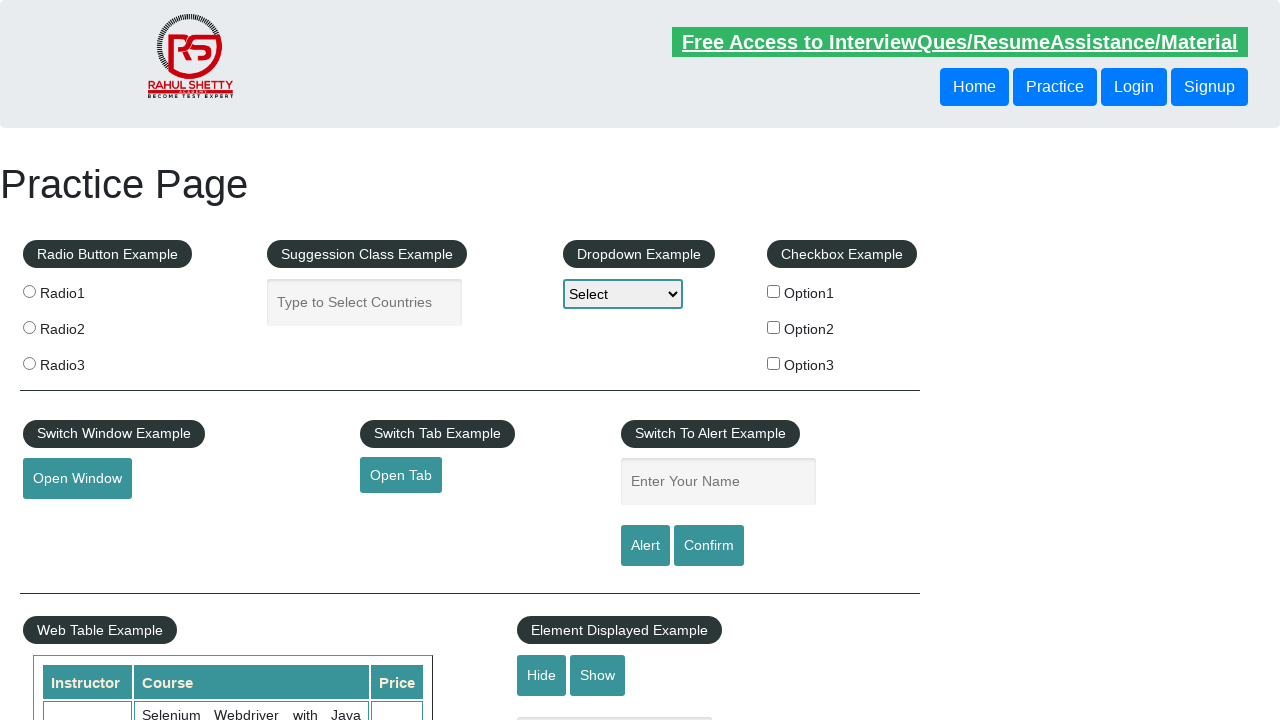

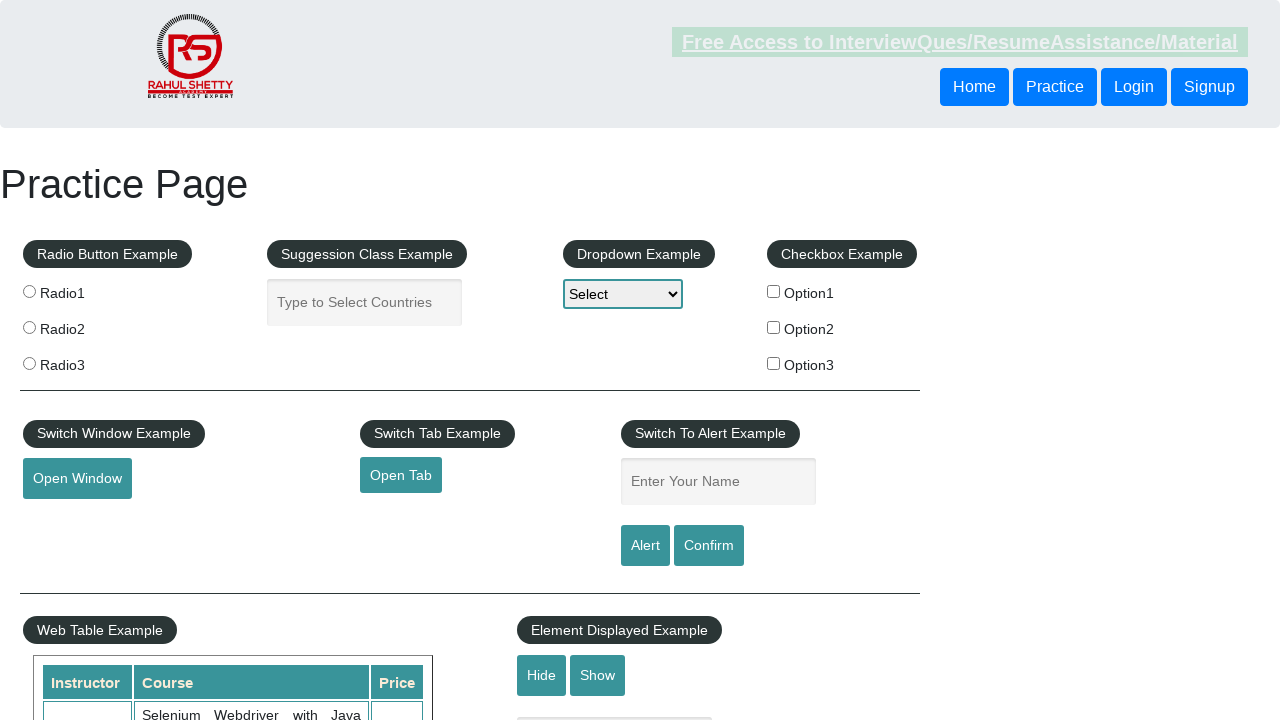